Tests clicking a generate button, reading task requirements, and selecting matching dropdown options based on the first letter of each task.

Starting URL: https://obstaclecourse.tricentis.com/Obstacles/14090

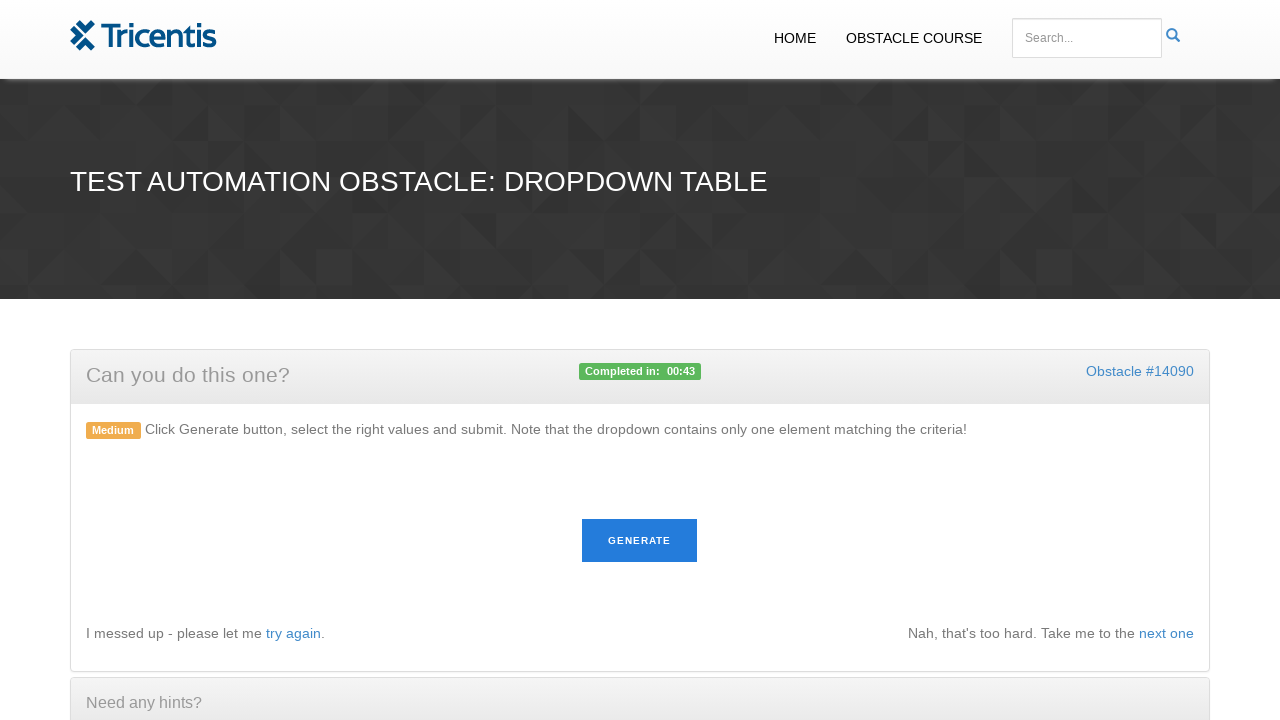

Clicked generate button to load tasks at (640, 541) on #generate
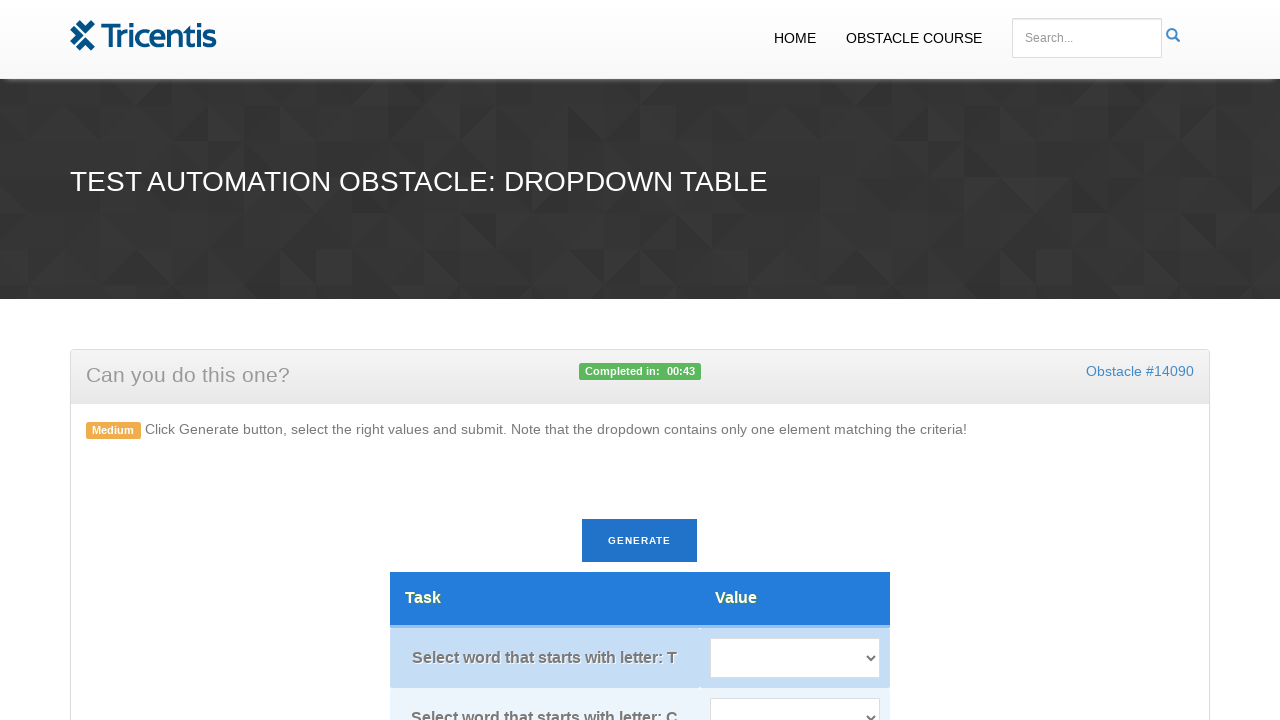

Waited for tasks to load
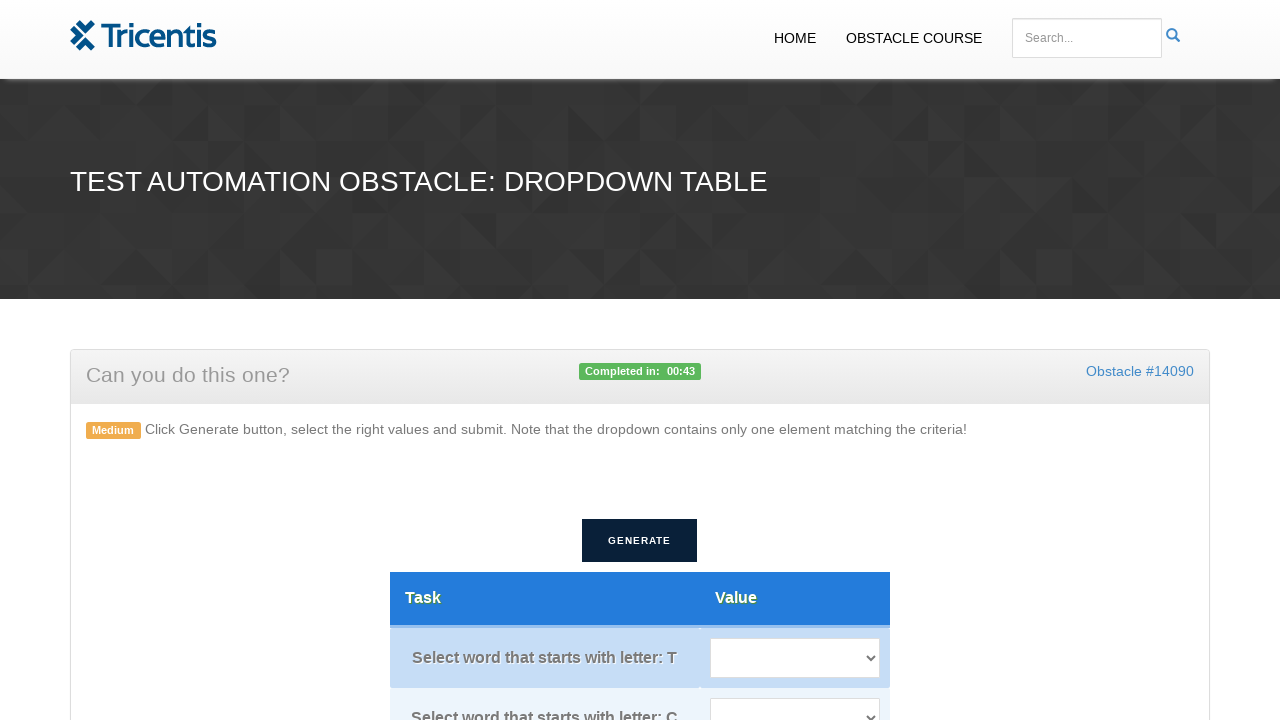

Retrieved all task elements
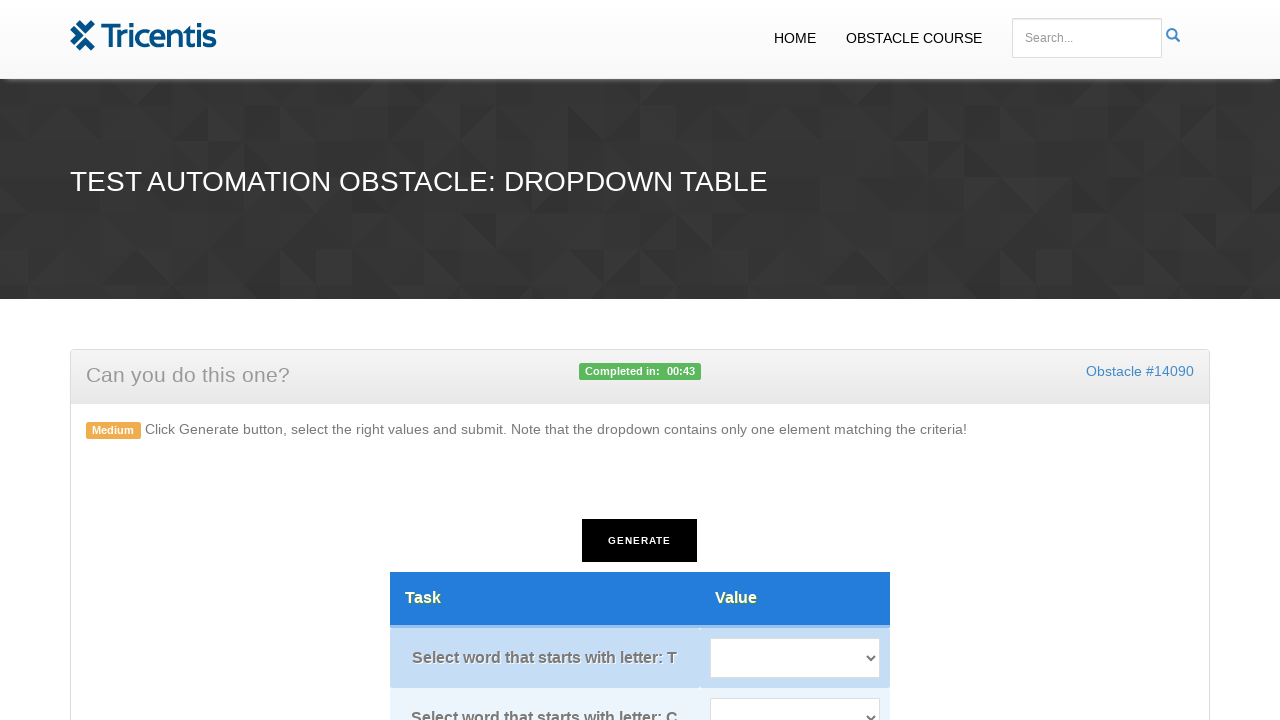

Retrieved all dropdown select elements
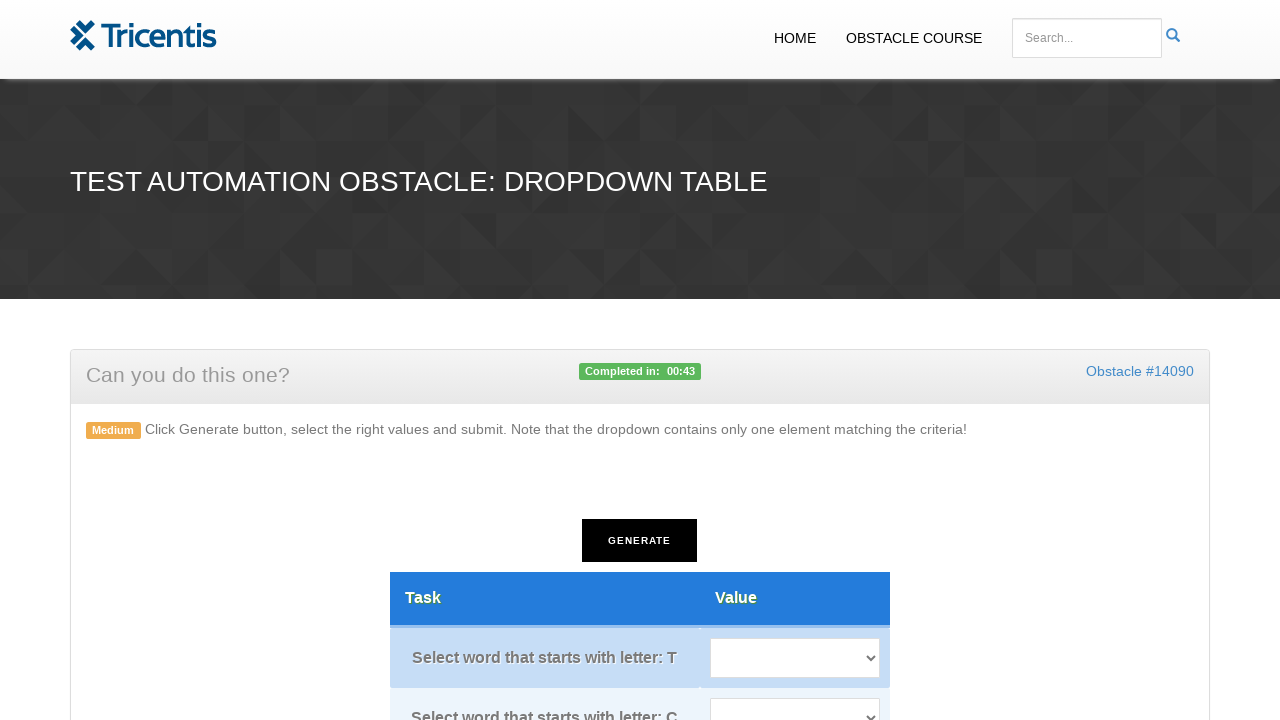

Read task text at index 1
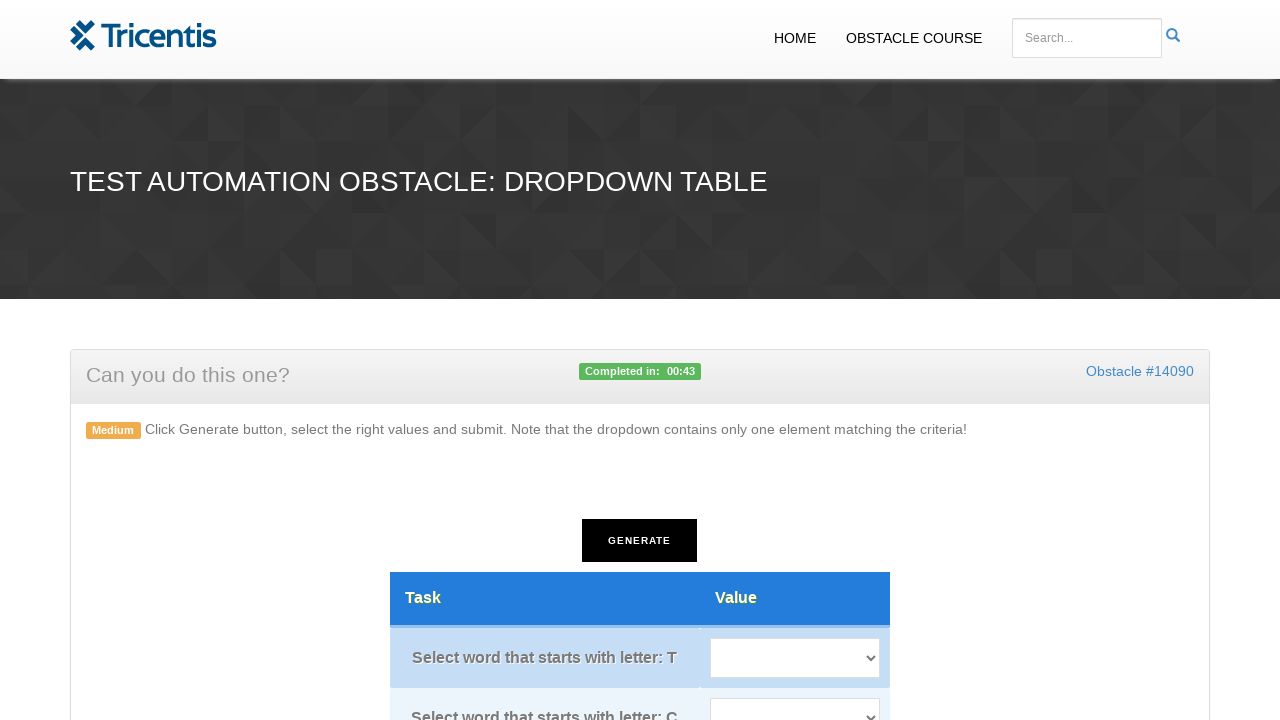

Extracted first letter 'T' from task requirement
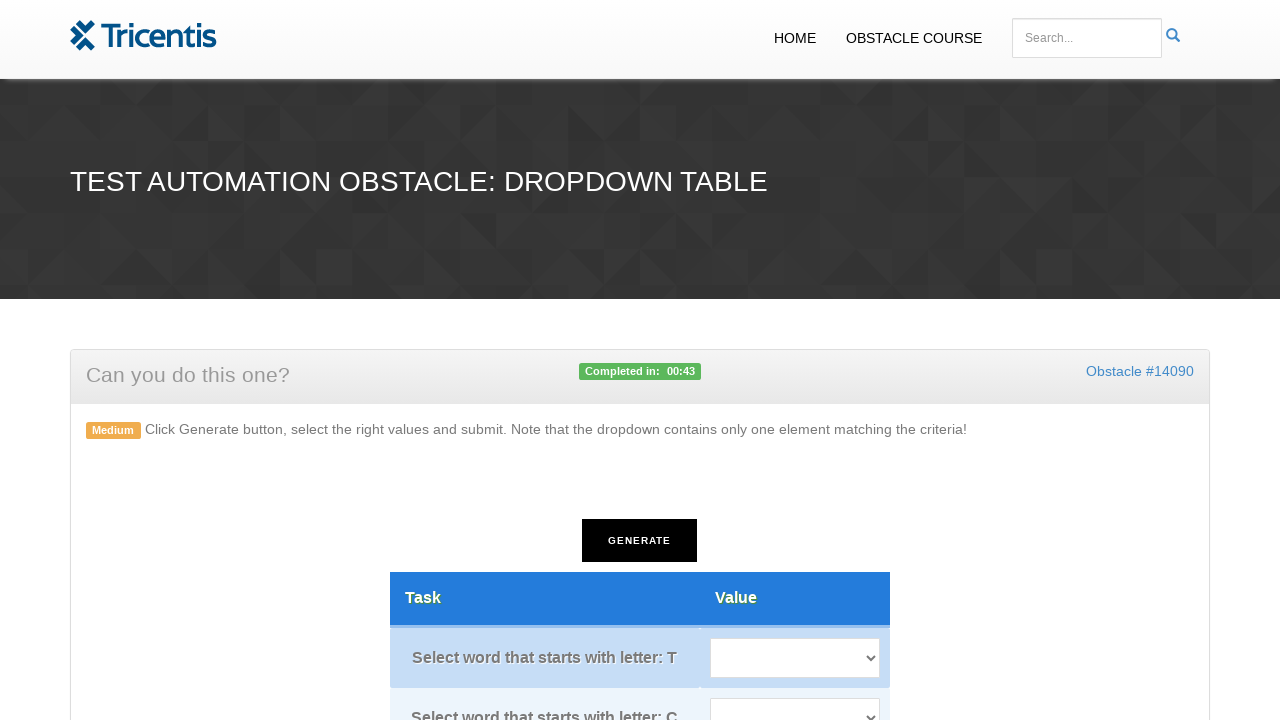

Selected dropdown element at index 0
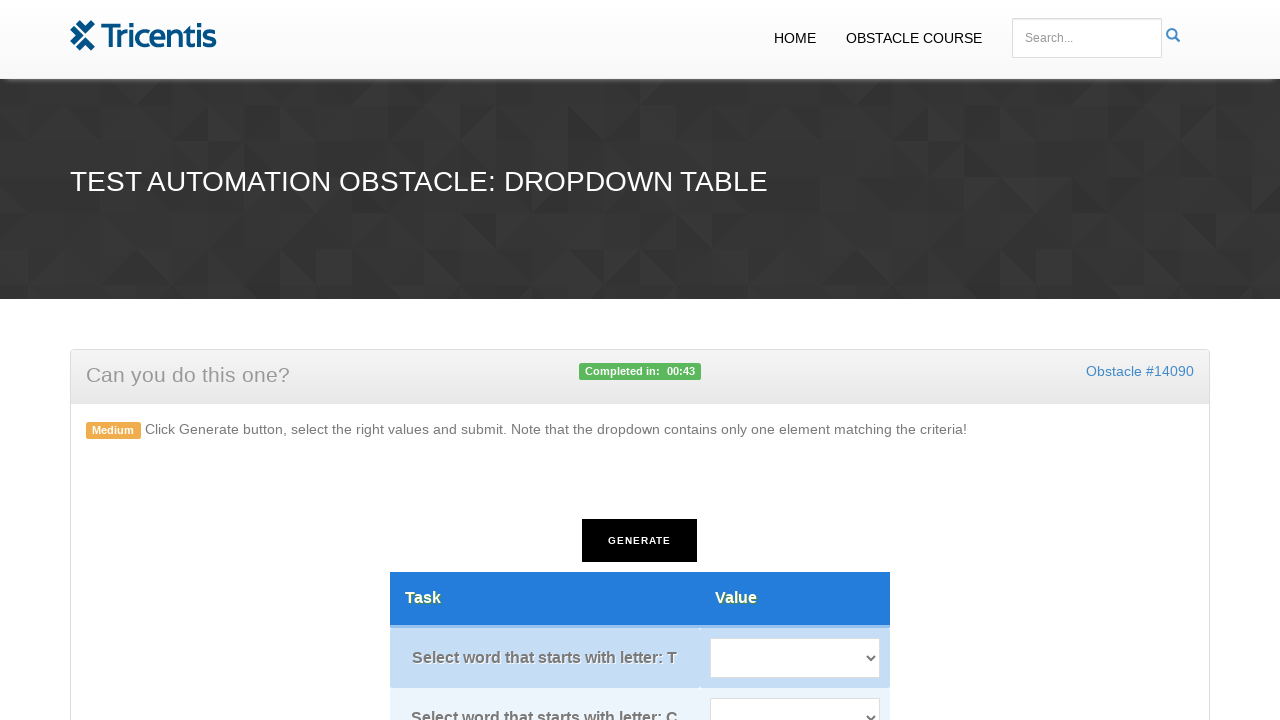

Retrieved all options from dropdown at index 0
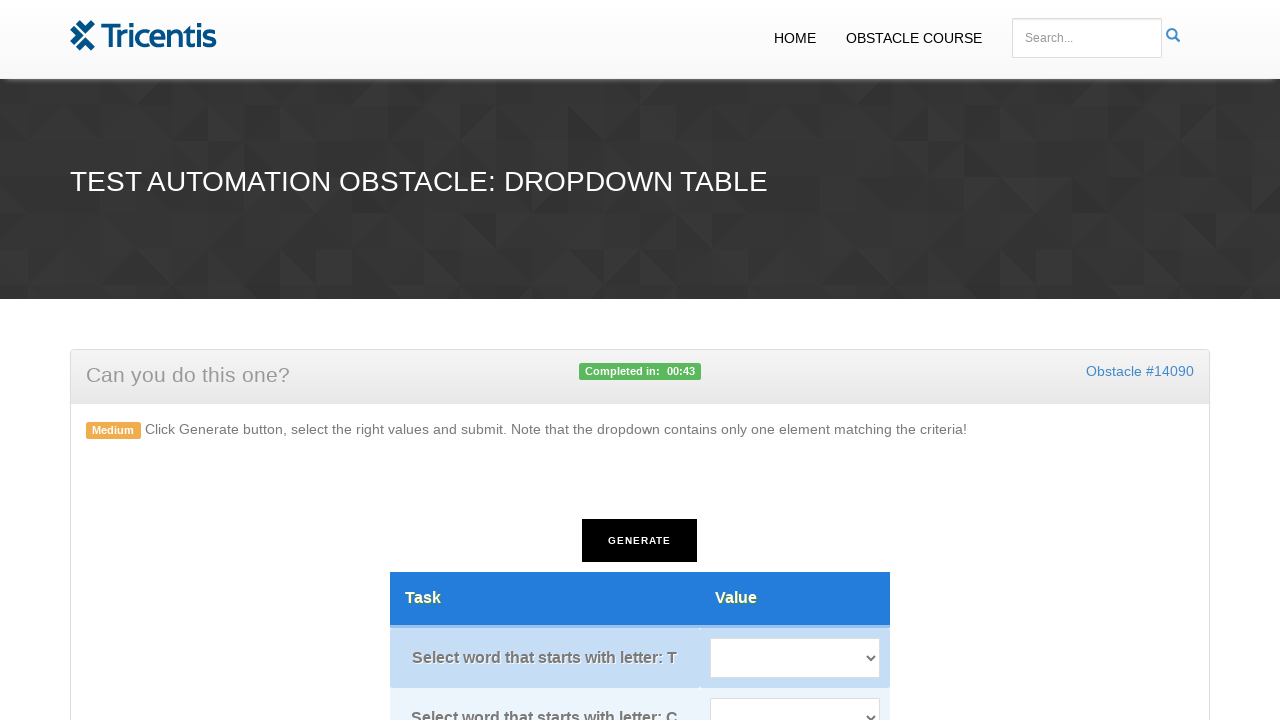

Selected option 'Tosca' matching first letter 'T' in dropdown at index 0 on select.tableselect.value >> nth=0
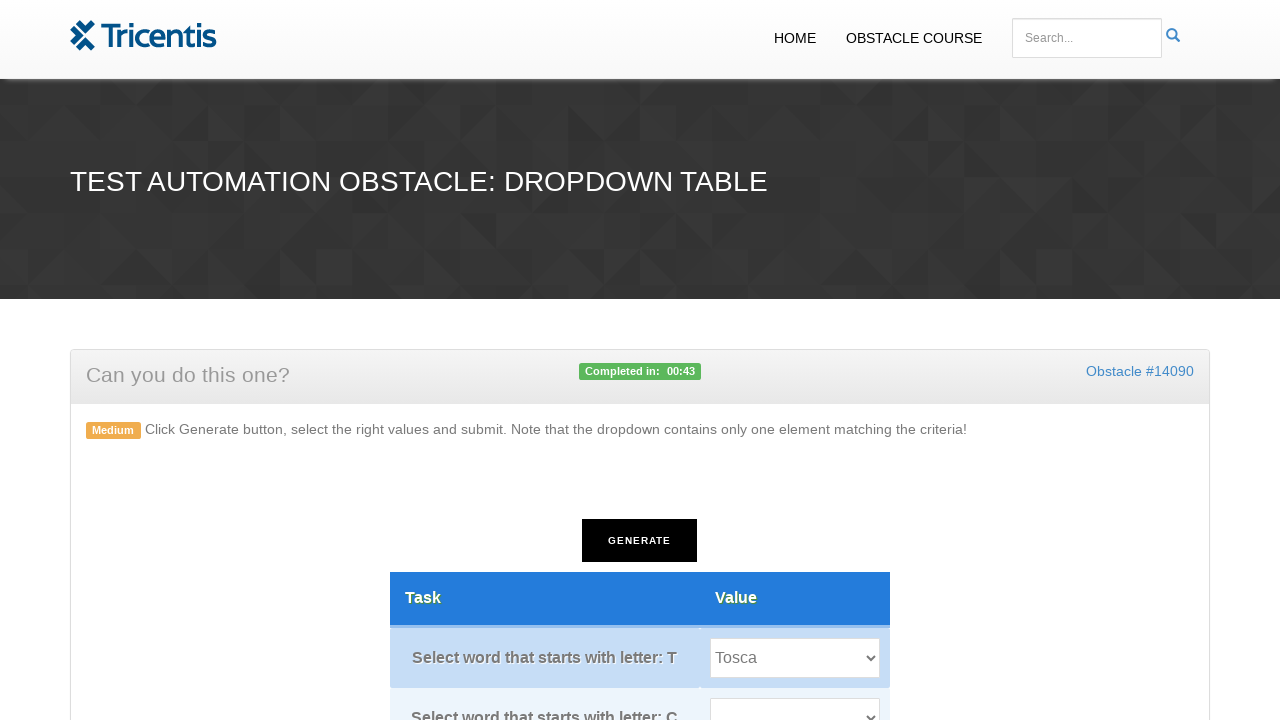

Read task text at index 2
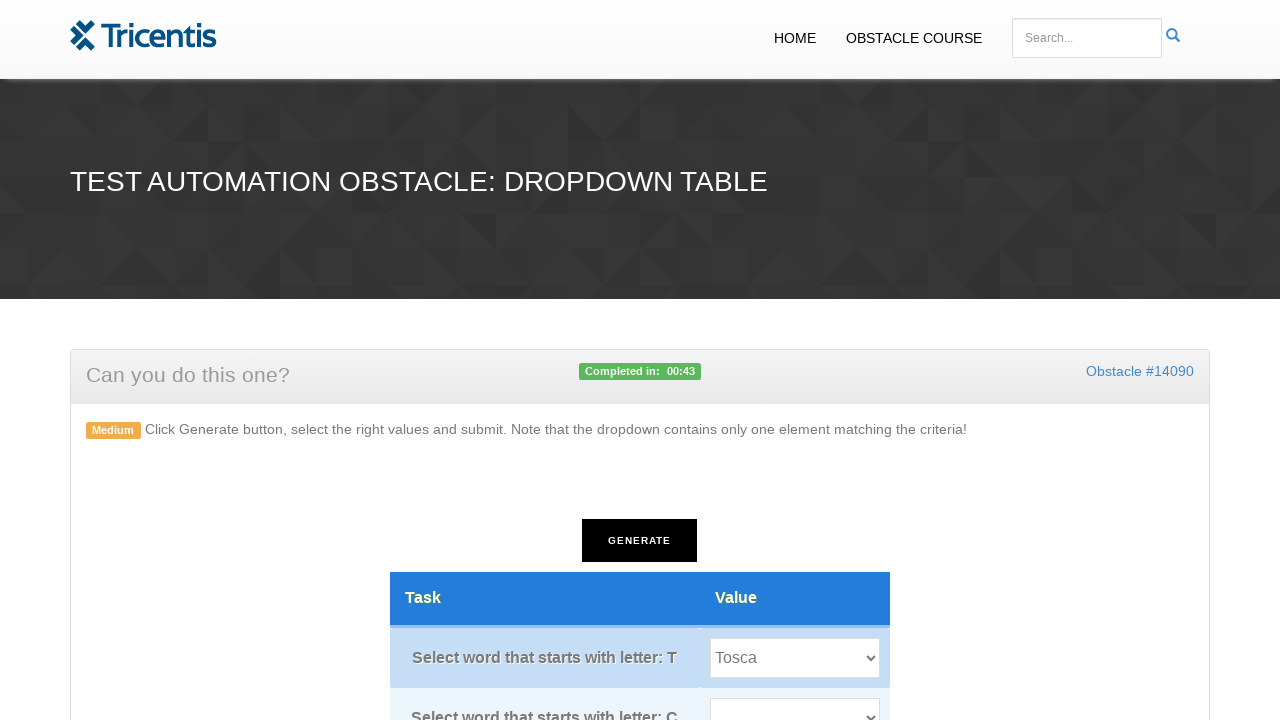

Extracted first letter 'C' from task requirement
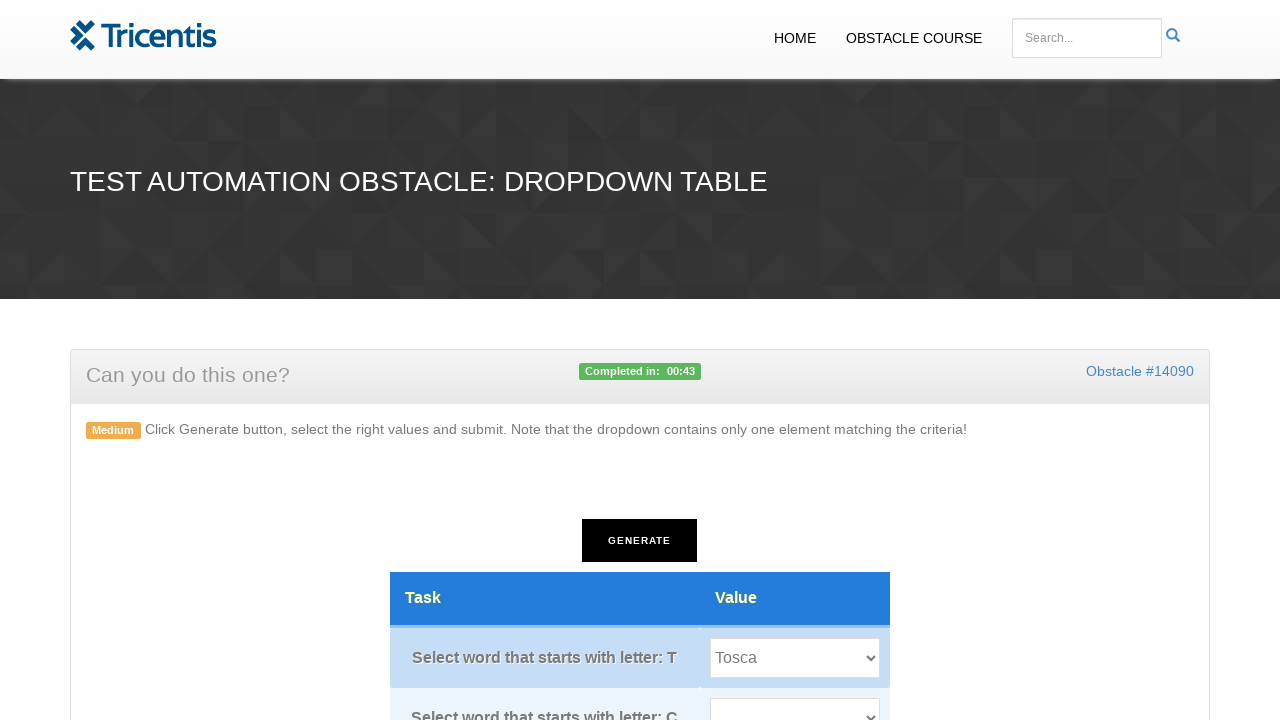

Selected dropdown element at index 1
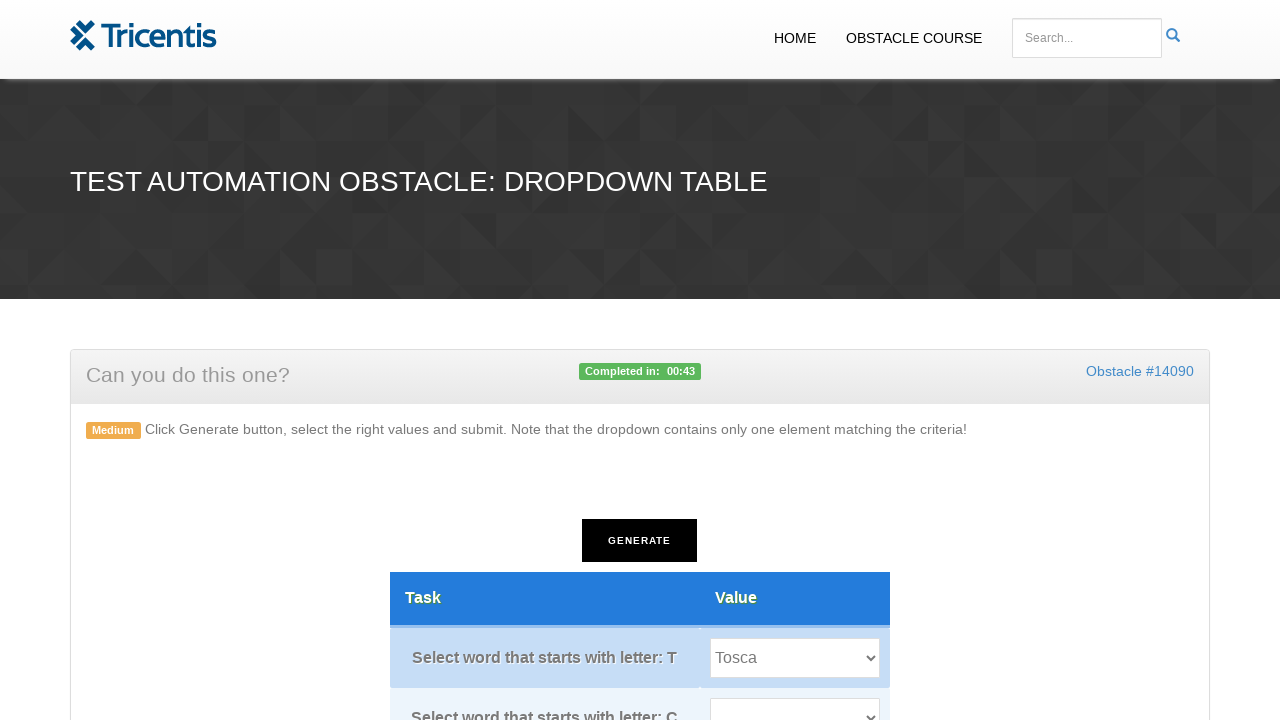

Retrieved all options from dropdown at index 1
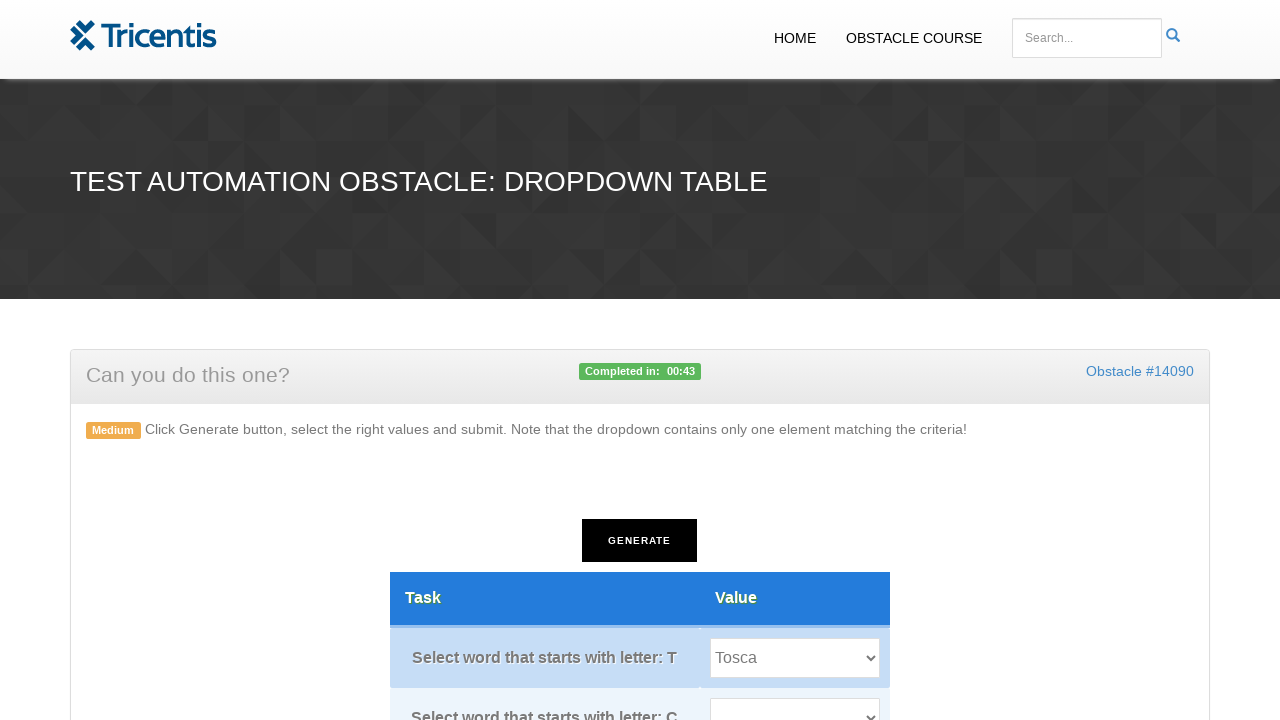

Selected option 'Cloud' matching first letter 'C' in dropdown at index 1 on select.tableselect.value >> nth=1
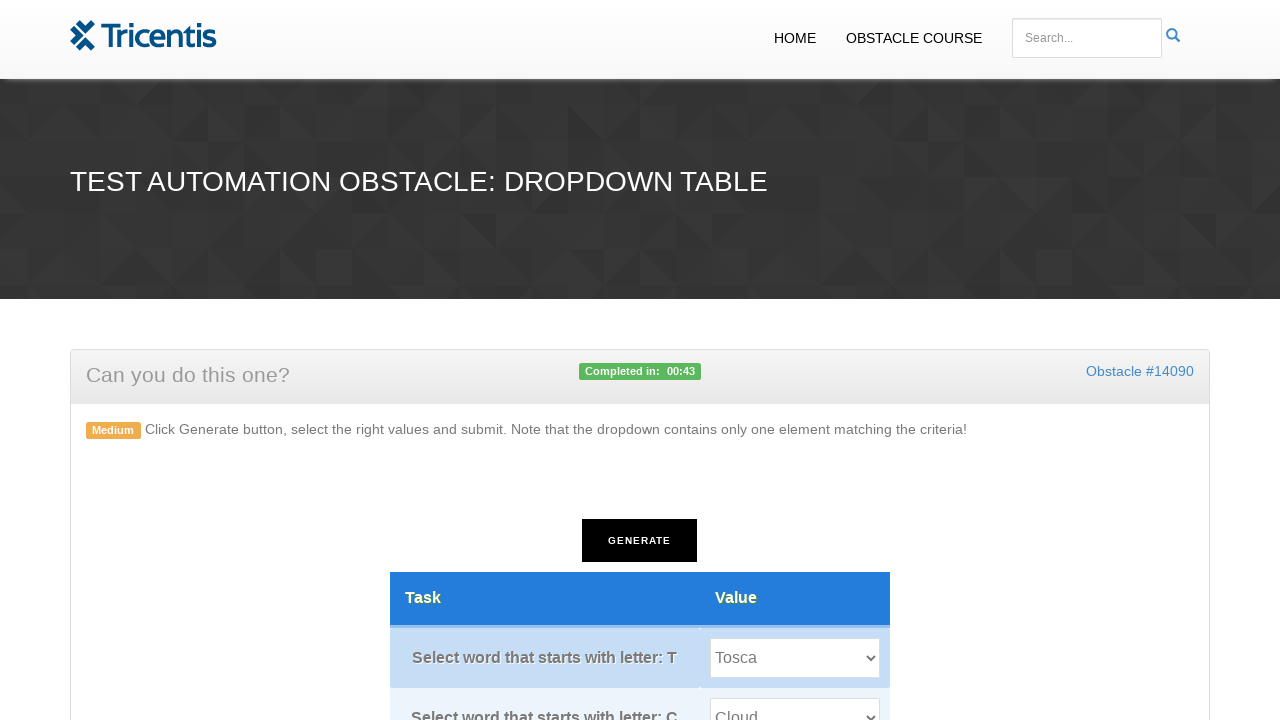

Read task text at index 3
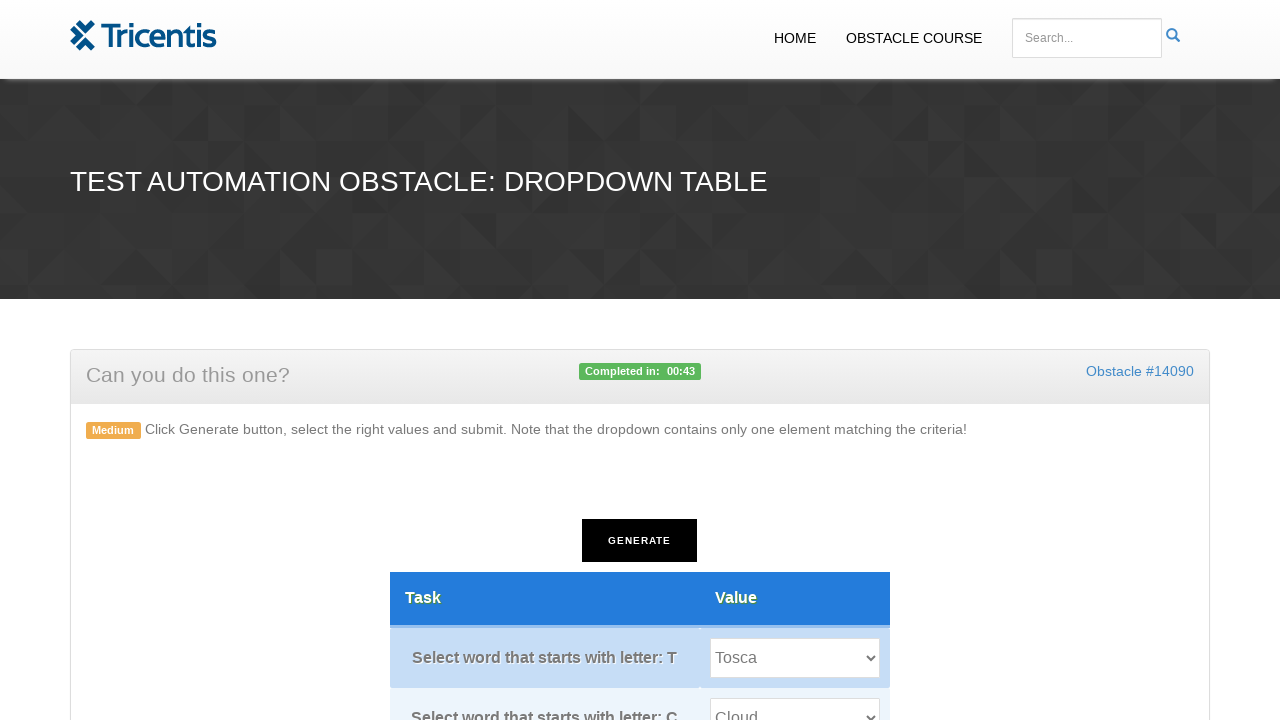

Extracted first letter 'W' from task requirement
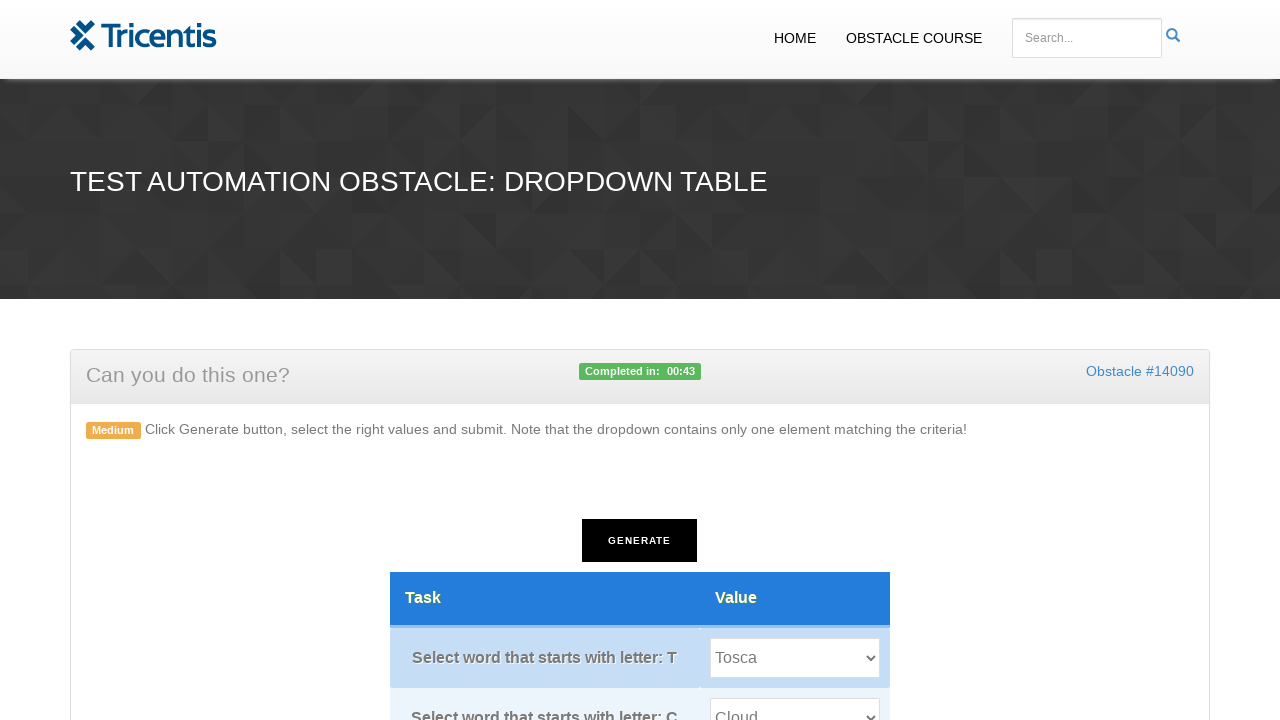

Selected dropdown element at index 2
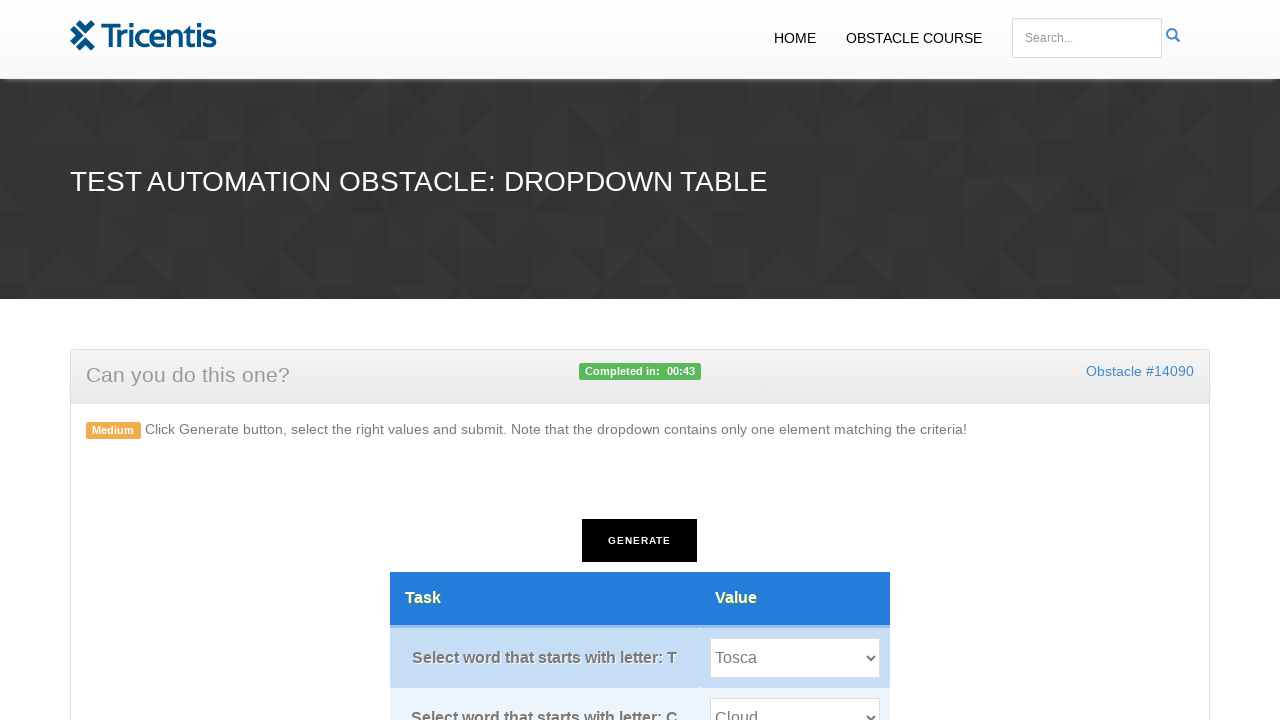

Retrieved all options from dropdown at index 2
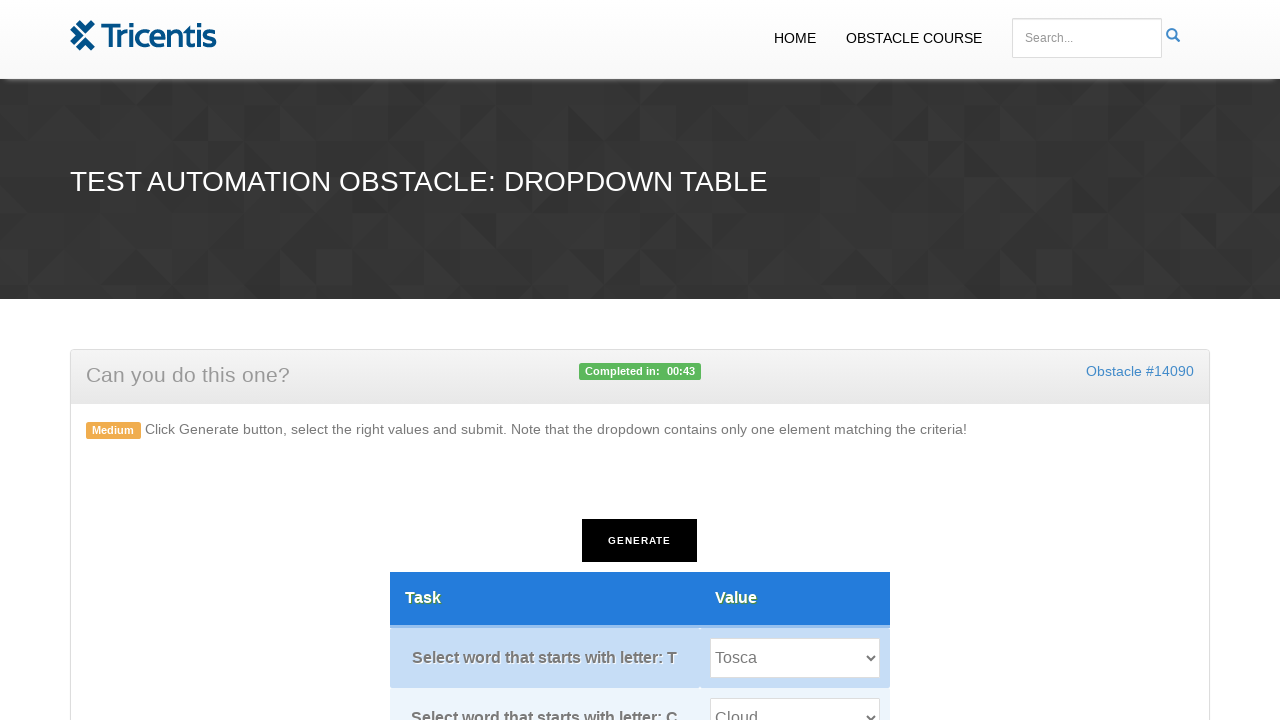

Selected option 'WebDriver' matching first letter 'W' in dropdown at index 2 on select.tableselect.value >> nth=2
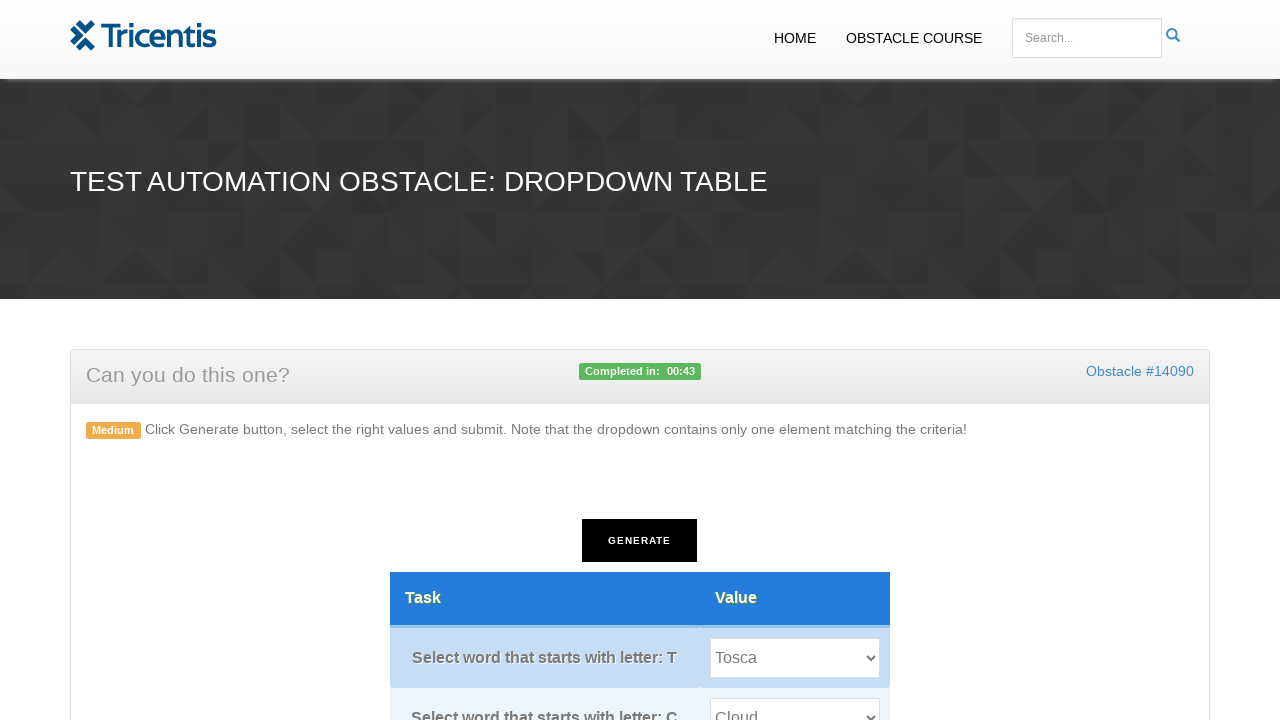

Read task text at index 4
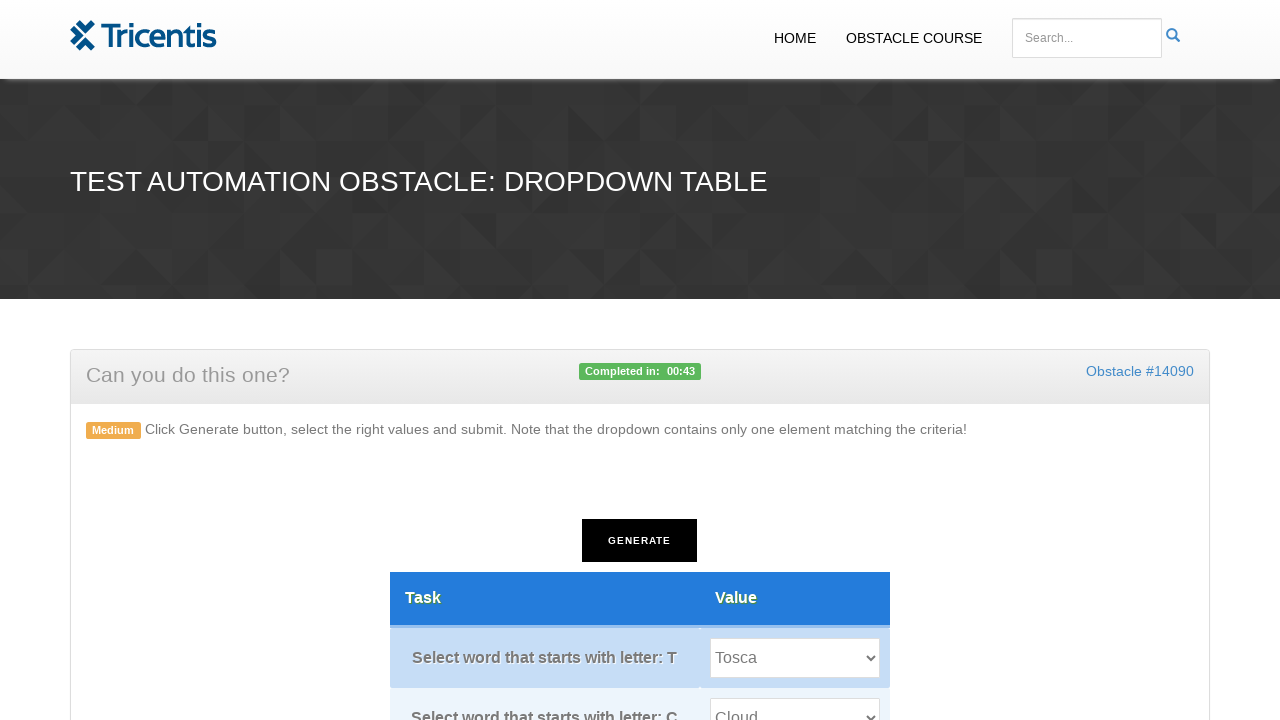

Extracted first letter 'V' from task requirement
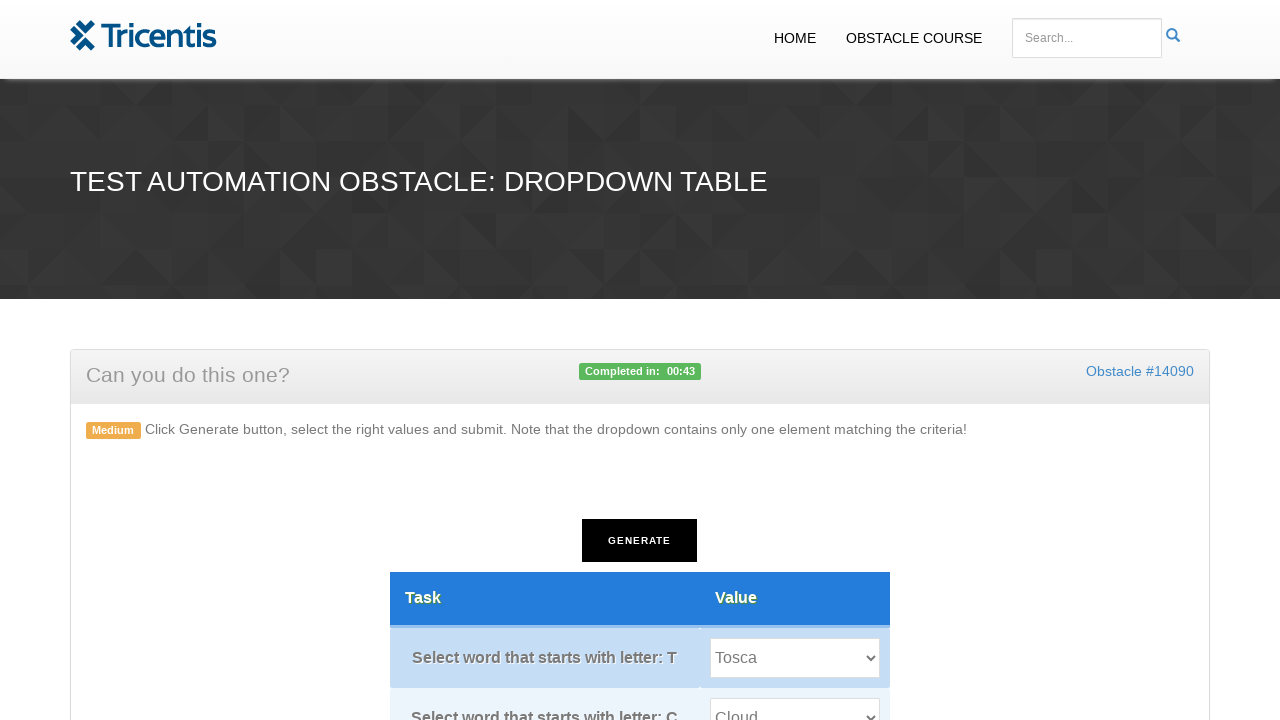

Selected dropdown element at index 3
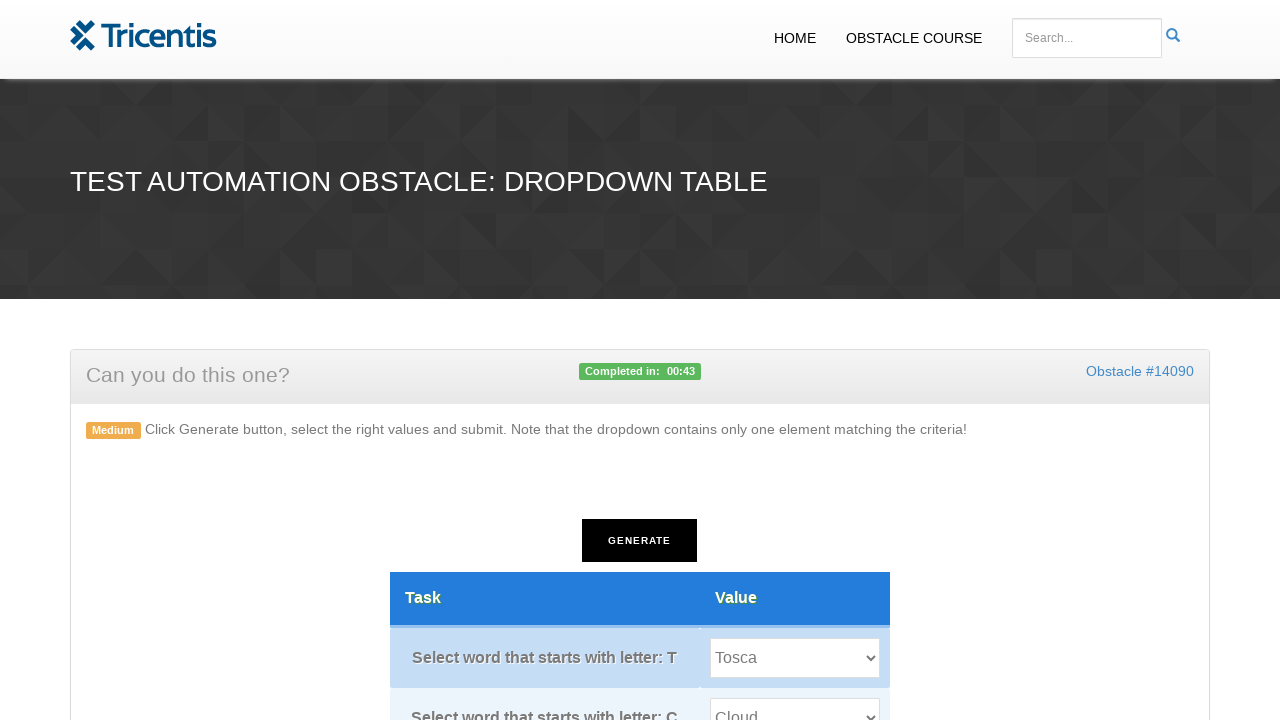

Retrieved all options from dropdown at index 3
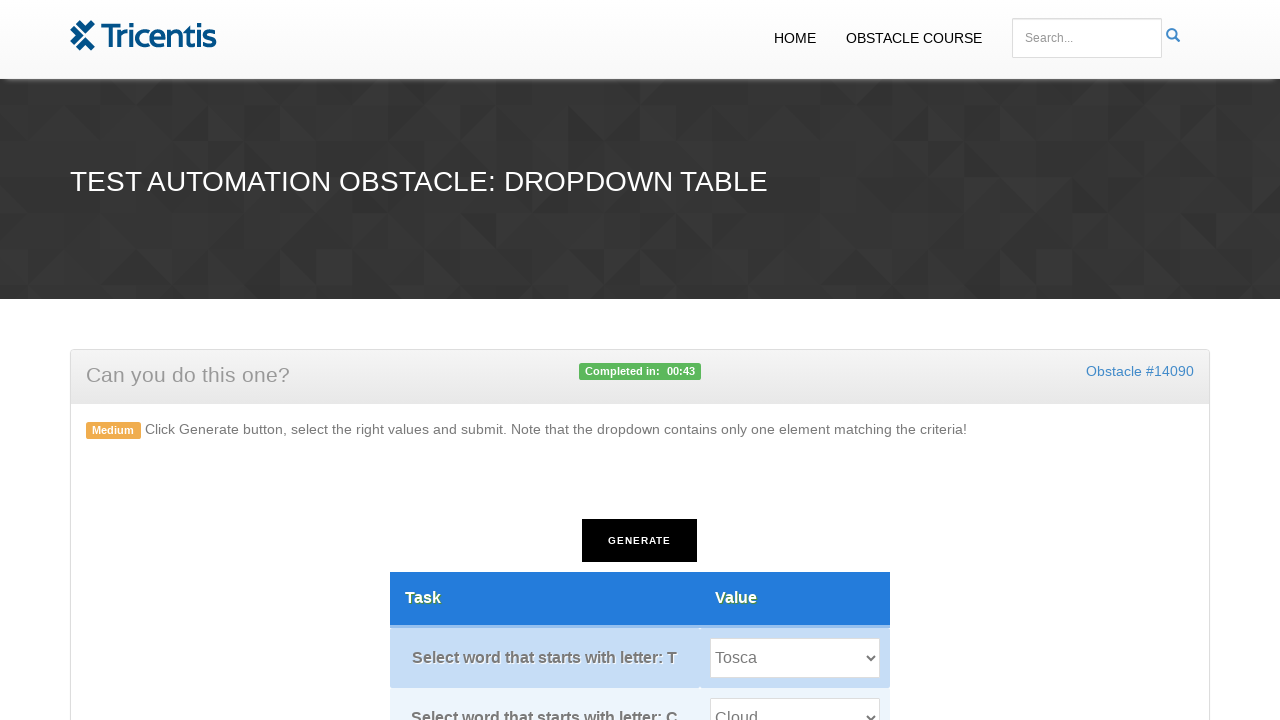

Selected option 'Vienna' matching first letter 'V' in dropdown at index 3 on select.tableselect.value >> nth=3
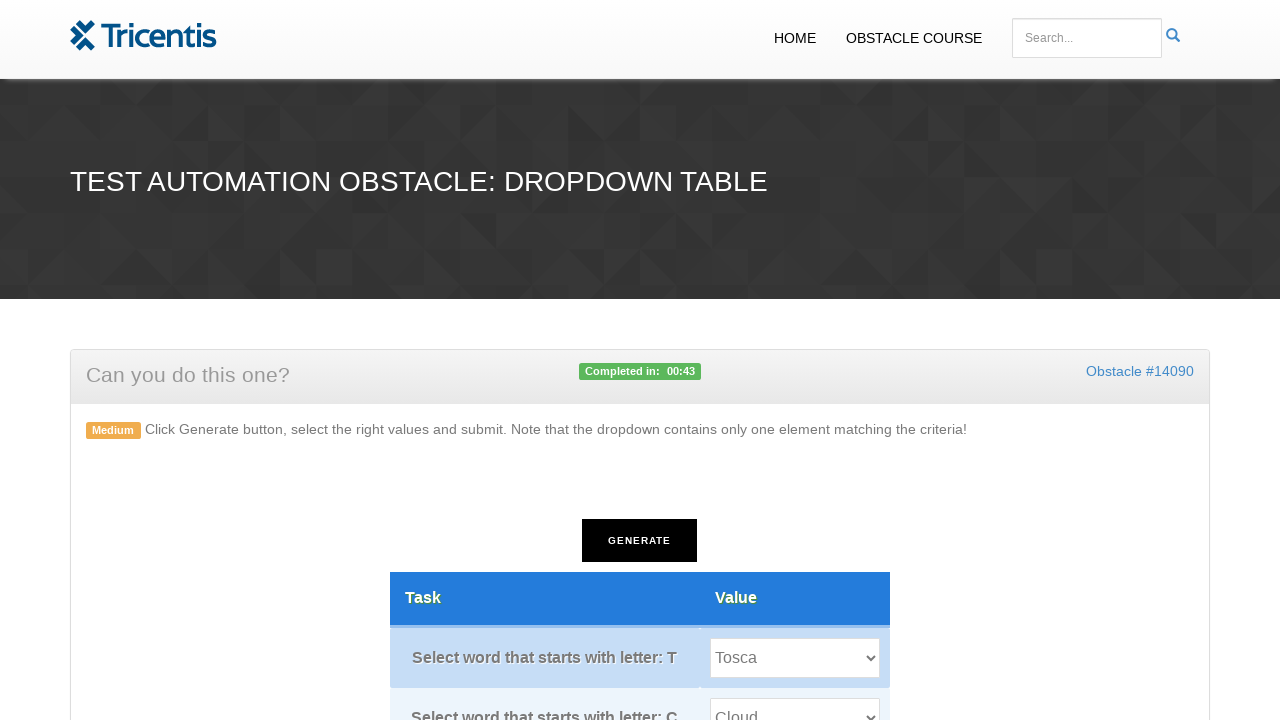

Read task text at index 5
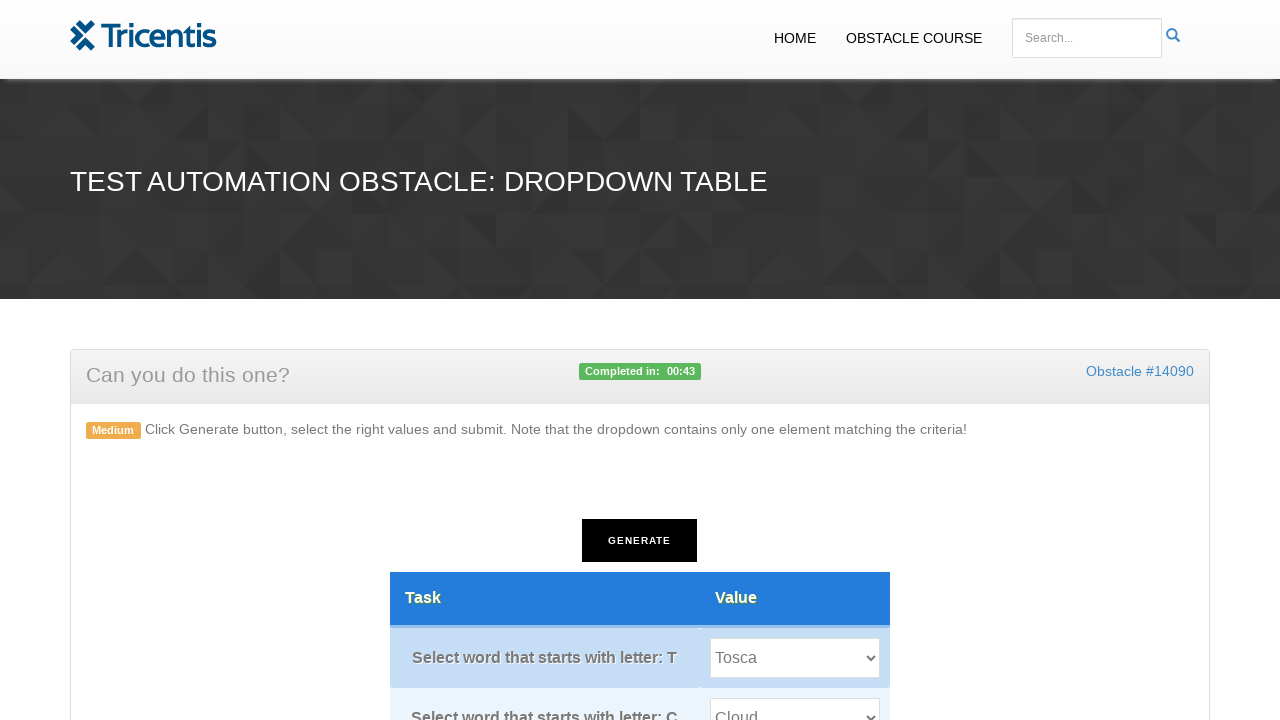

Extracted first letter 'O' from task requirement
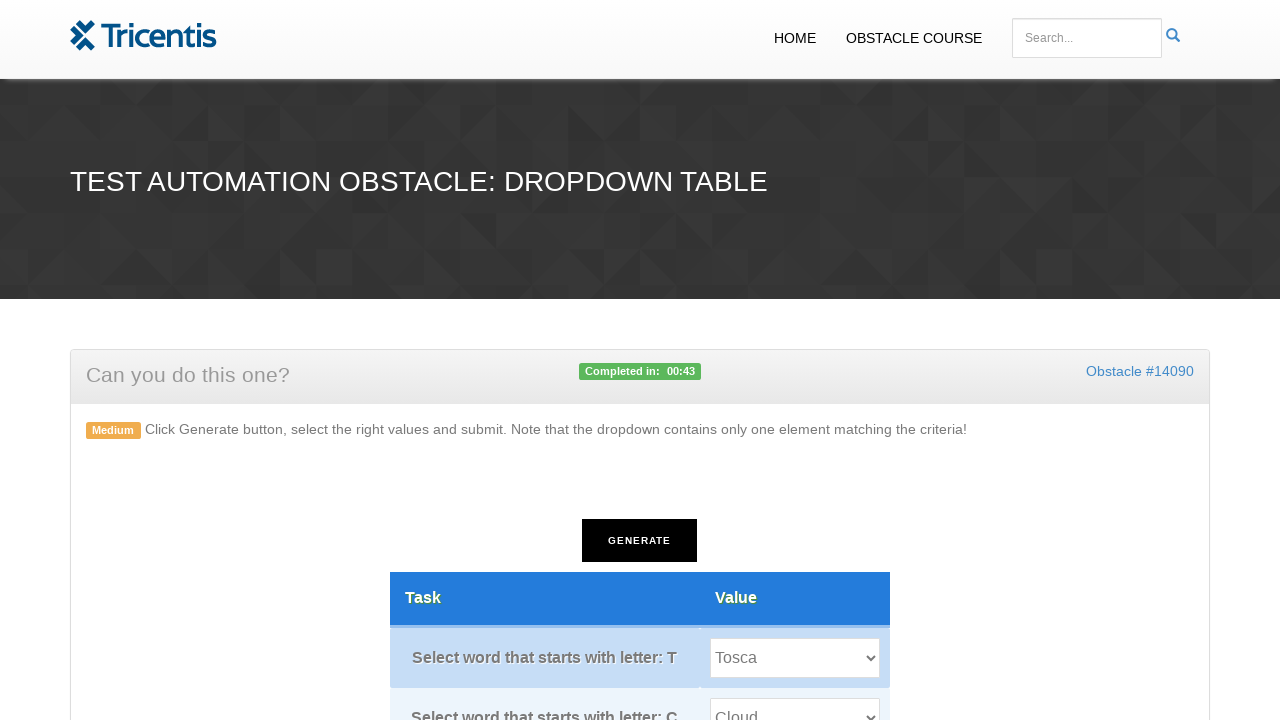

Selected dropdown element at index 4
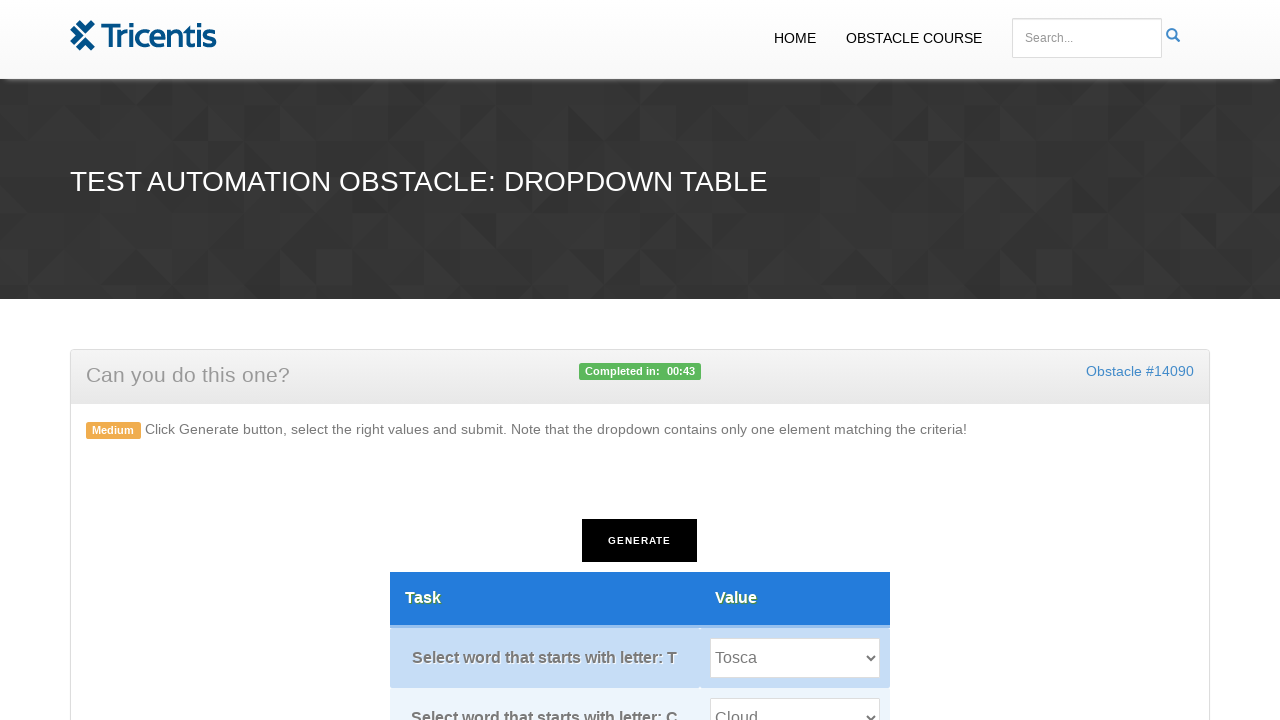

Retrieved all options from dropdown at index 4
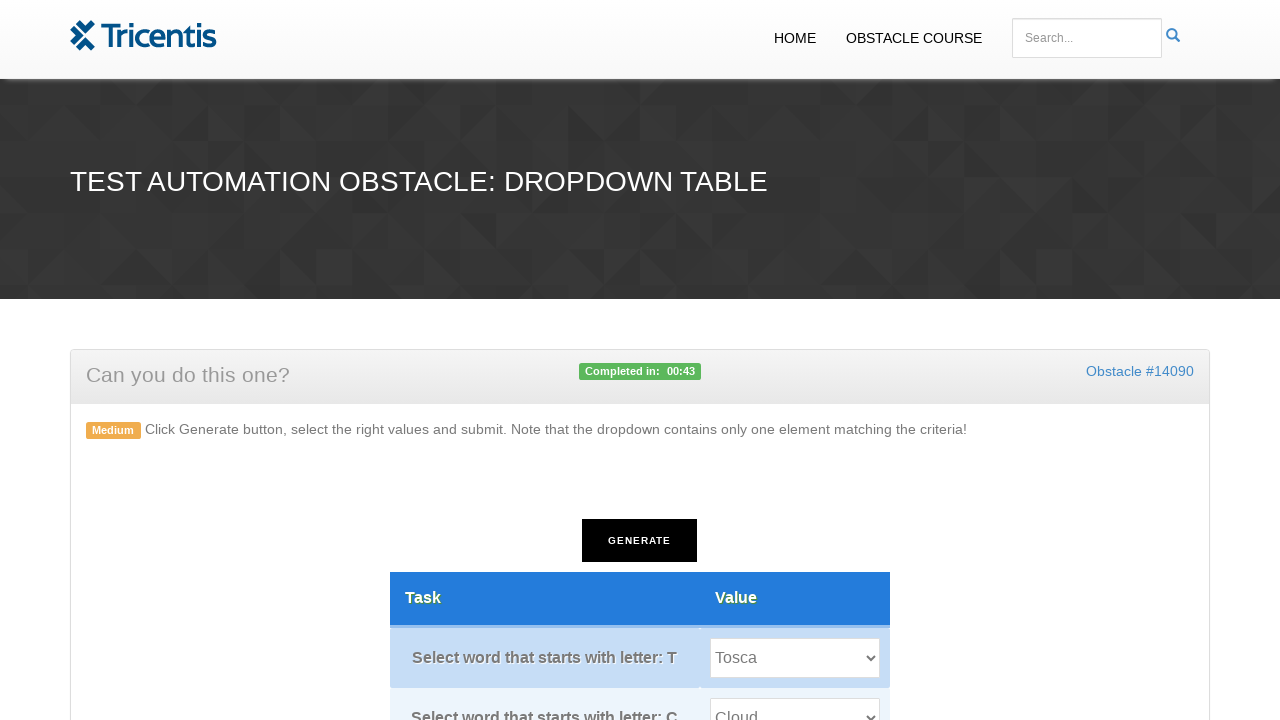

Selected option 'Obstacle Course' matching first letter 'O' in dropdown at index 4 on select.tableselect.value >> nth=4
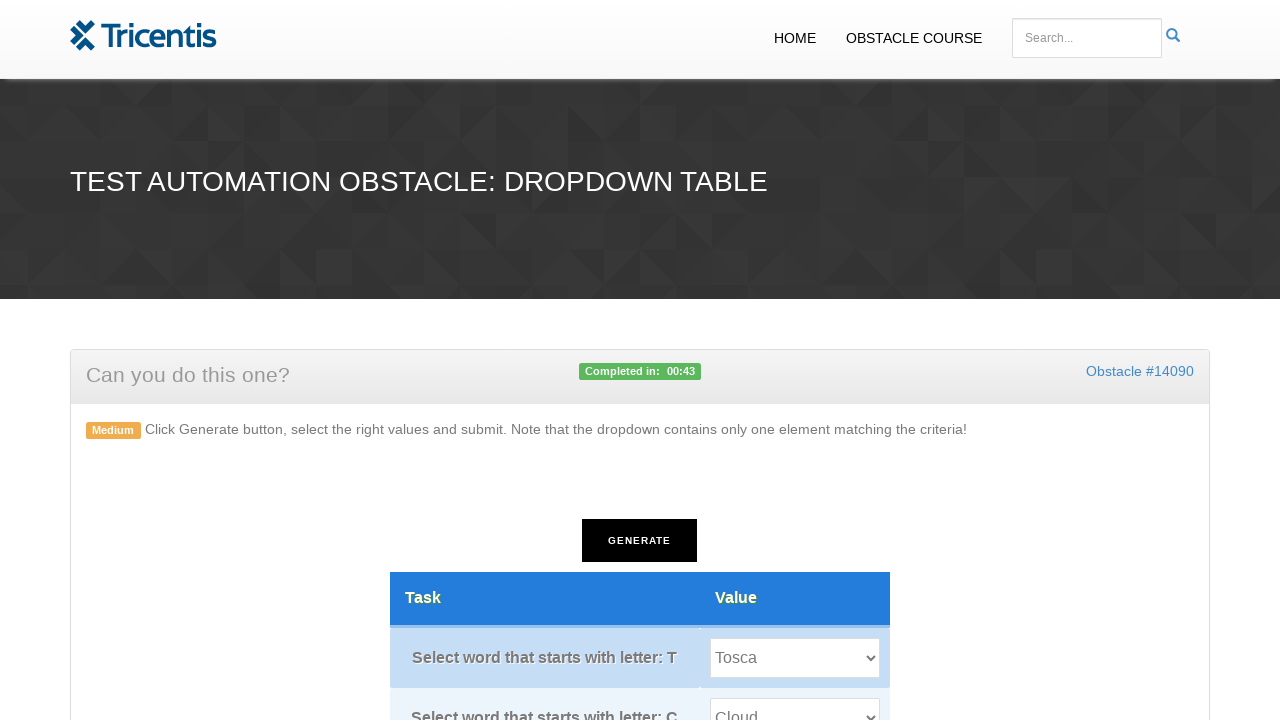

Clicked submit button to complete the task at (640, 360) on #submit
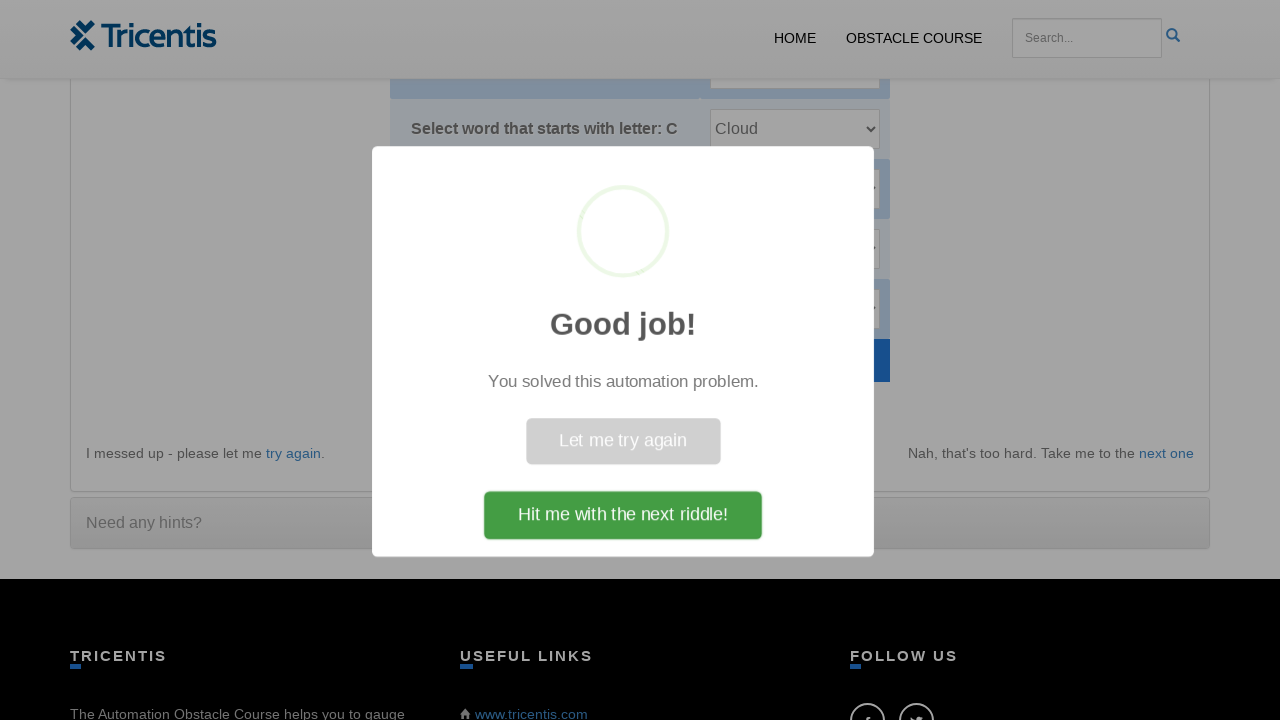

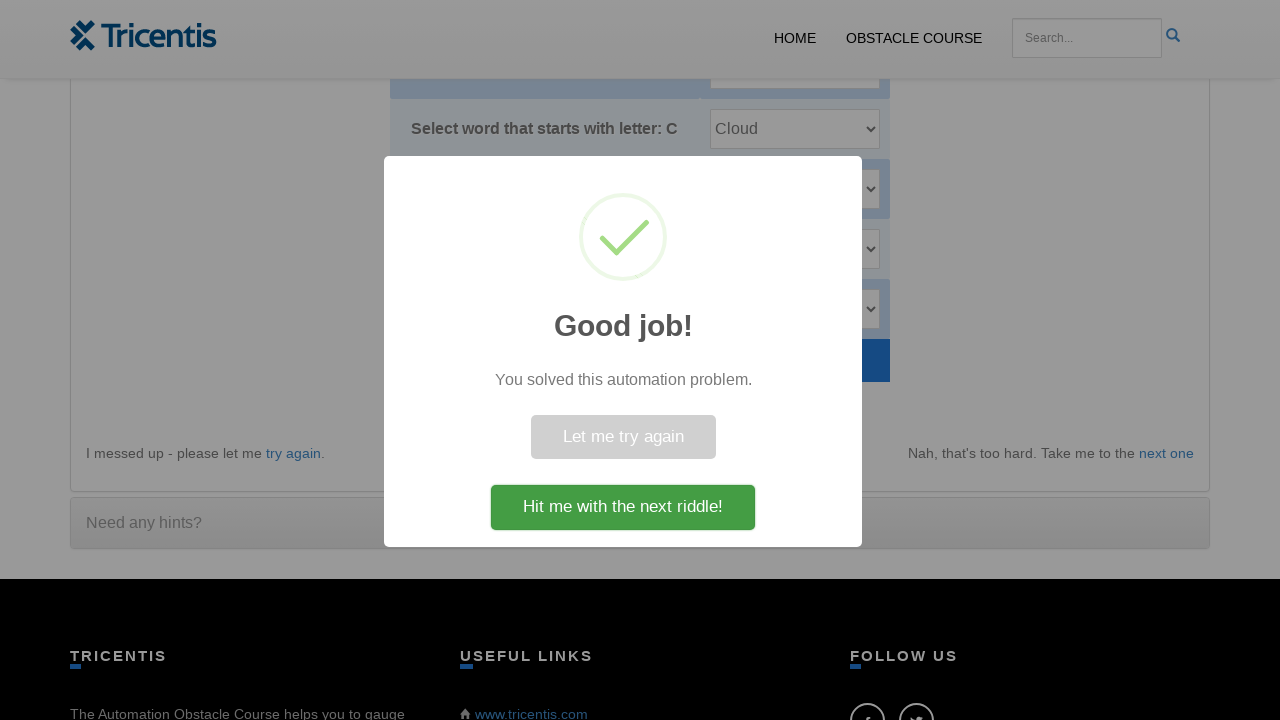